Tests dropdown menu navigation by hovering over menu items and clicking on a submenu option

Starting URL: http://demo.automationtesting.in/Datepicker.html

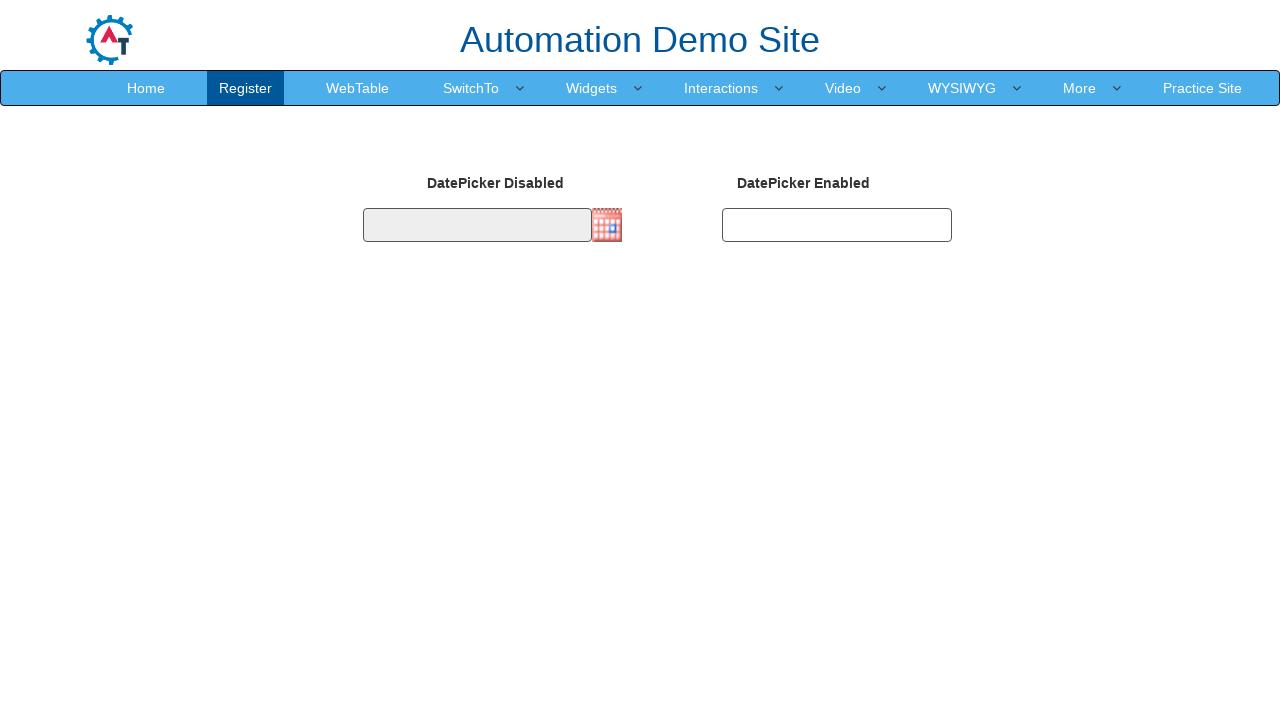

Hovered over the main menu item (4th item in navigation) at (471, 88) on xpath=//html/body/header/nav/div/div[2]/ul/li[4]/a
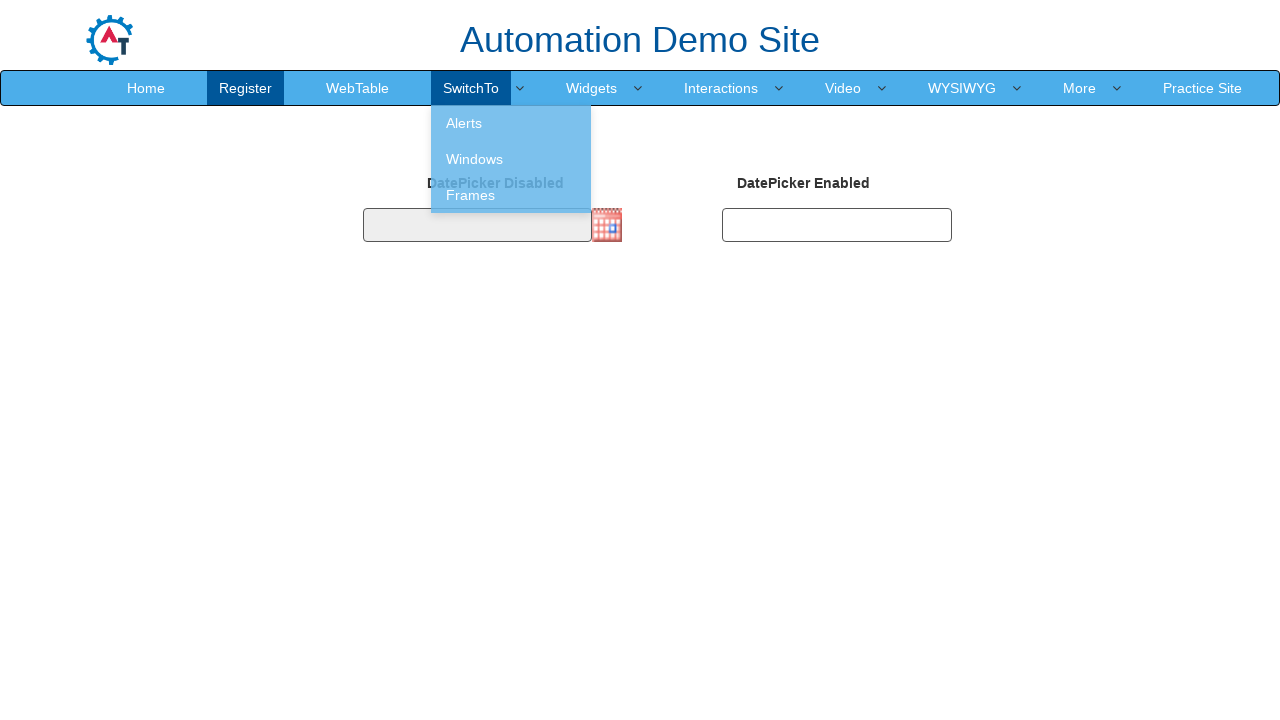

Hovered over the first submenu item at (511, 123) on xpath=//html/body/header/nav/div/div[2]/ul/li[4]/ul/li[1]/a
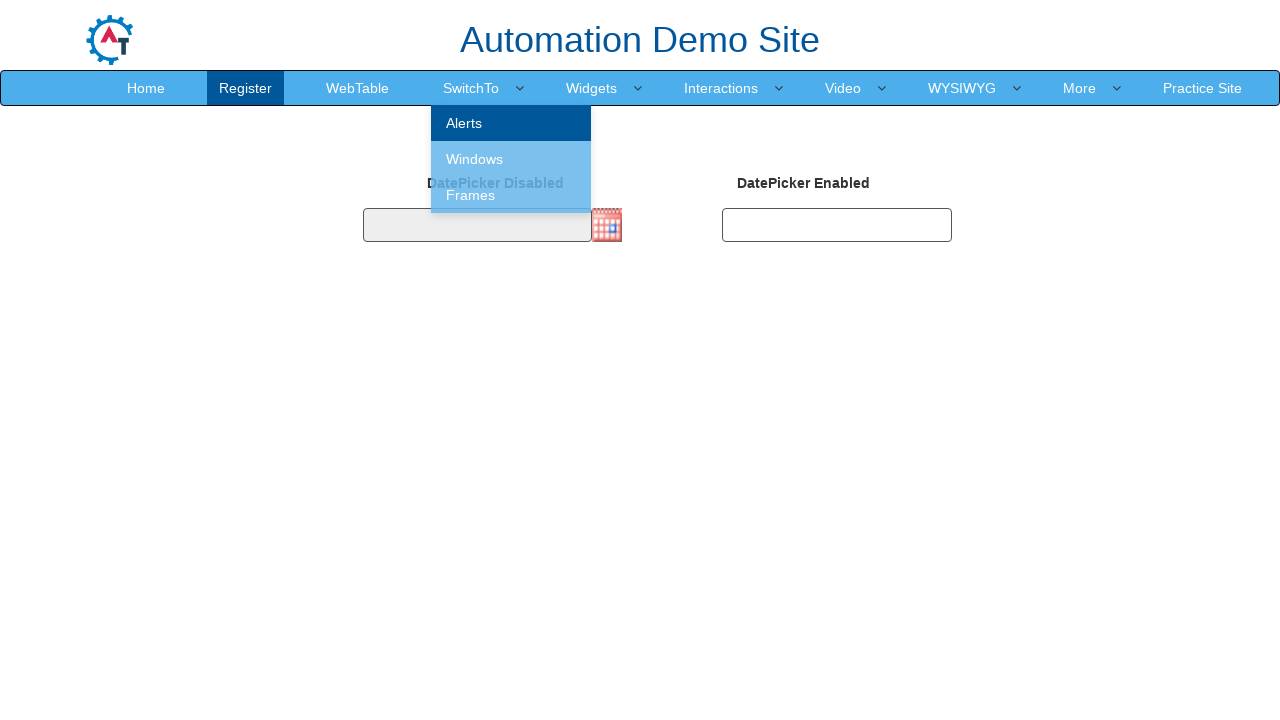

Hovered over the second submenu item at (511, 159) on xpath=//html/body/header/nav/div/div[2]/ul/li[4]/ul/li[2]/a
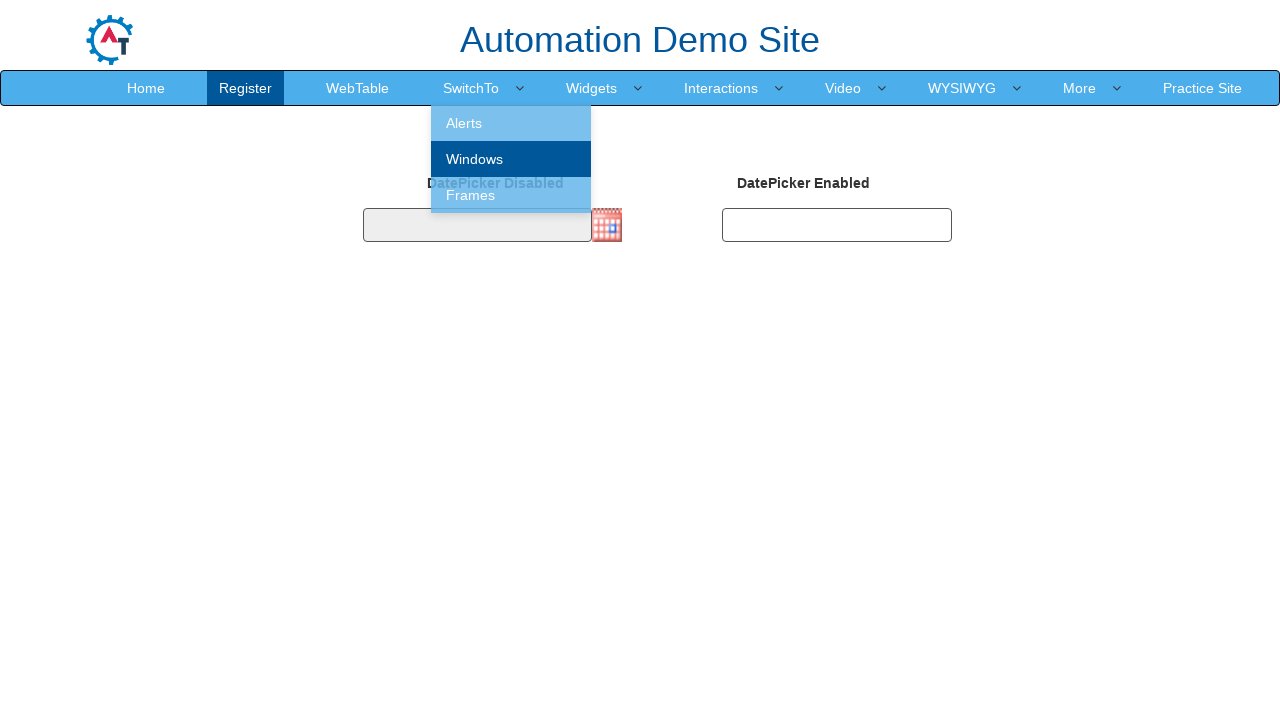

Clicked on the second submenu item at (511, 159) on xpath=//html/body/header/nav/div/div[2]/ul/li[4]/ul/li[2]/a
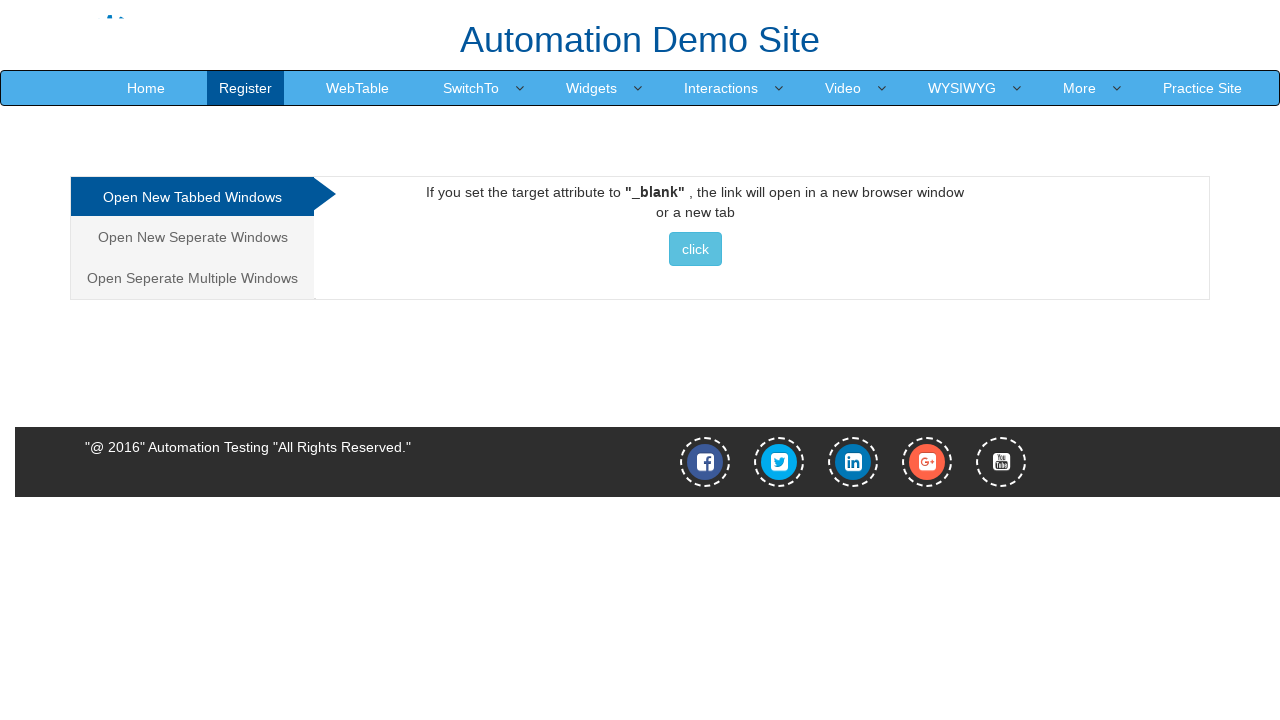

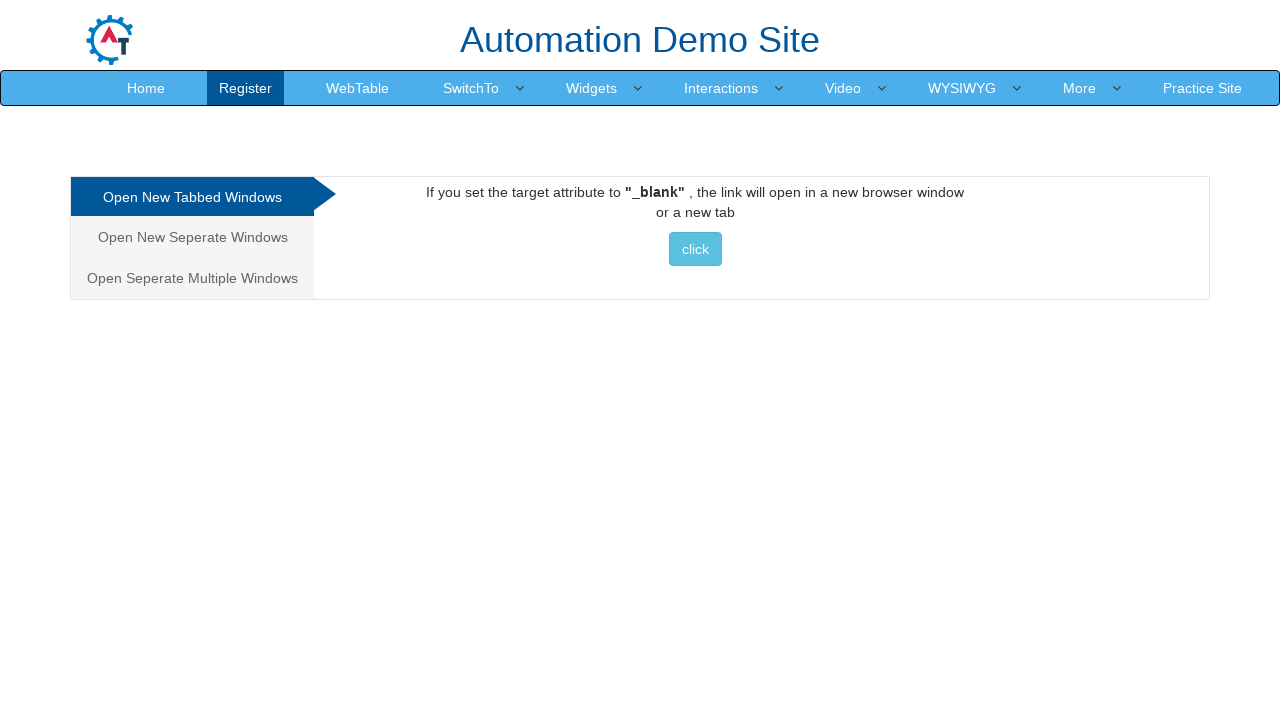